Tests browser alert handling by clicking a button that triggers an alert and accepting it

Starting URL: https://letcode.in/alert

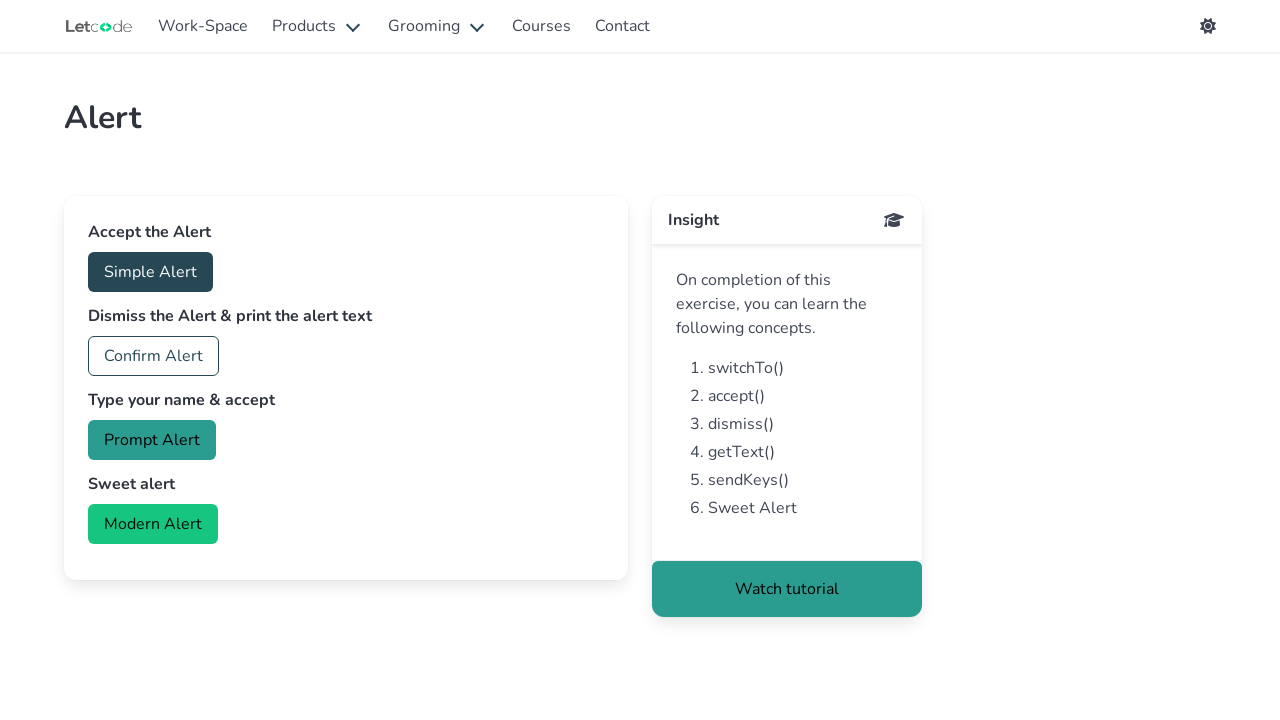

Set up dialog handler to accept alerts
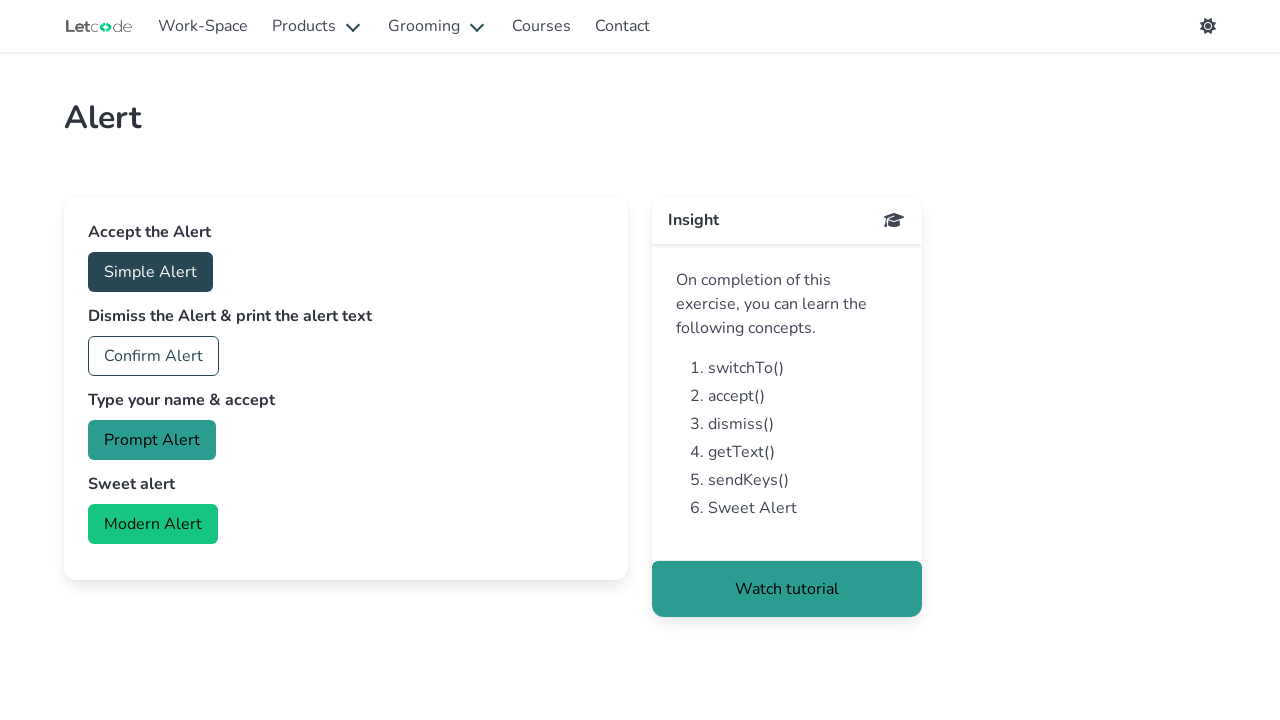

Clicked button to trigger alert at (150, 272) on #accept
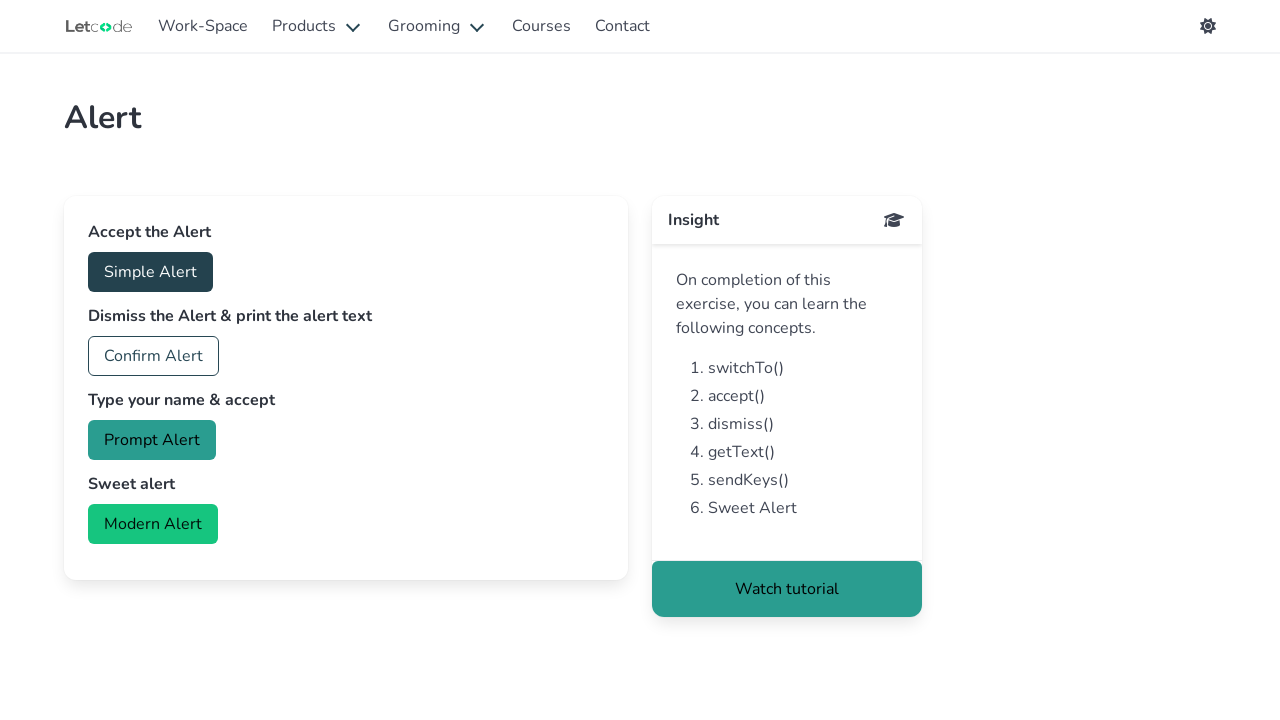

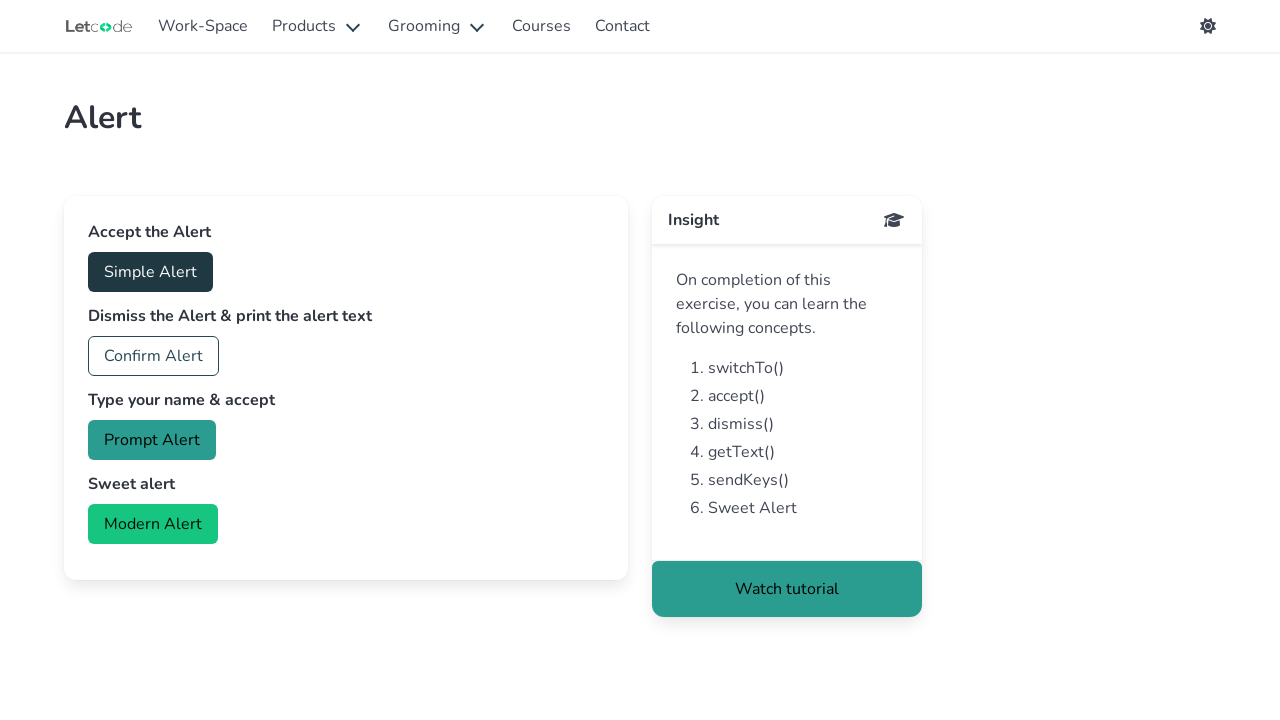